Demonstrates Timeline reporter by clicking alert button using absolute xpath

Starting URL: http://omayo.blogspot.com

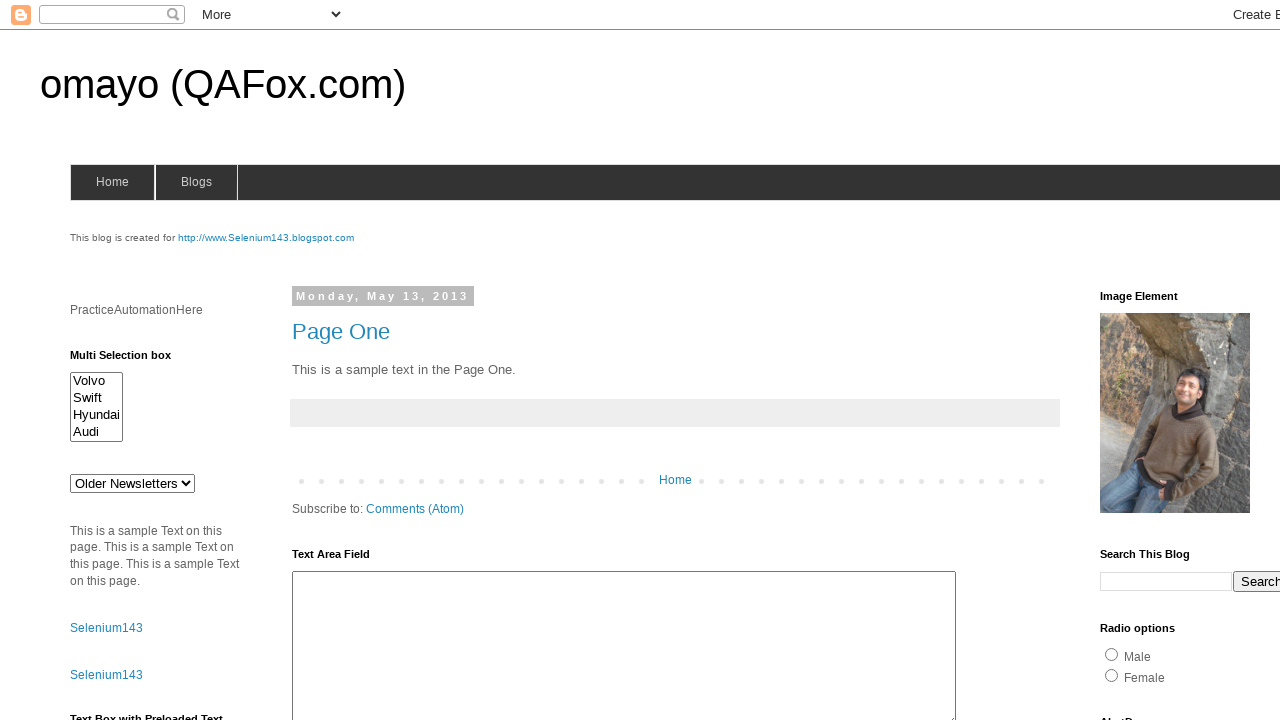

Clicked alert button using absolute xpath at (1154, 361) on xpath=/html/body/div[4]/div[2]/div[2]/div[2]/div[2]/div[2]/div[2]/div/div[4]/div
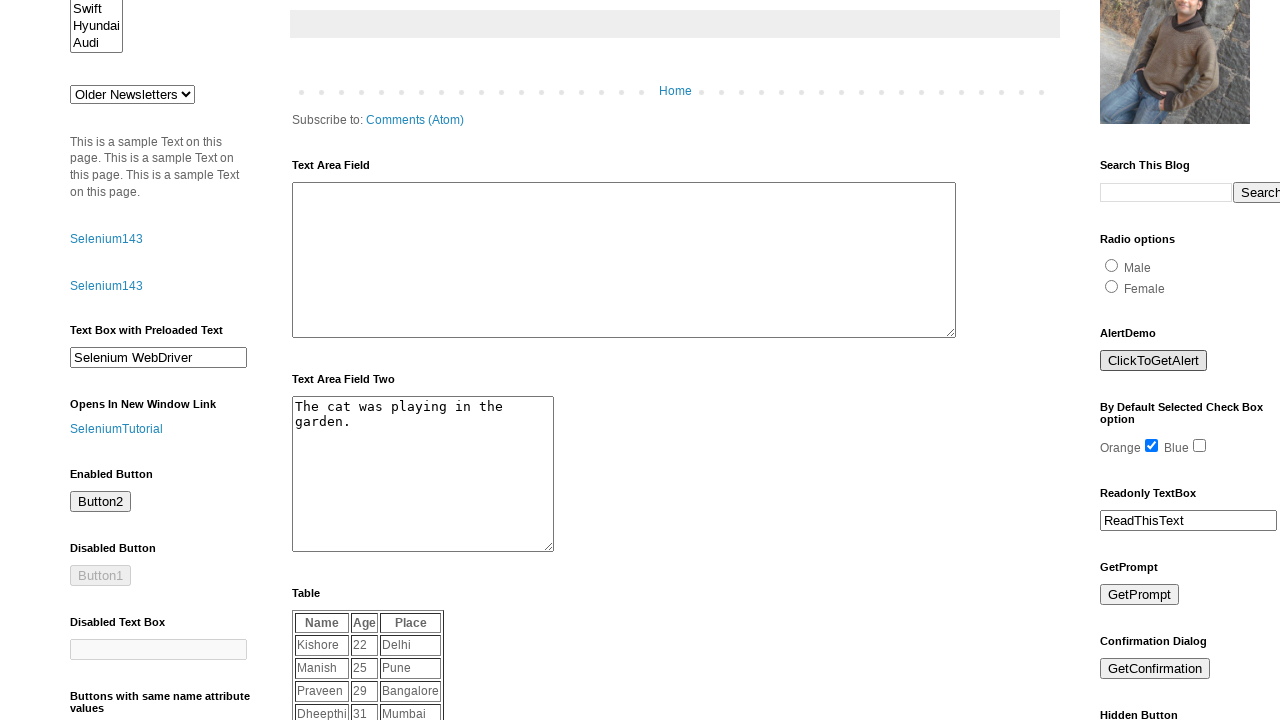

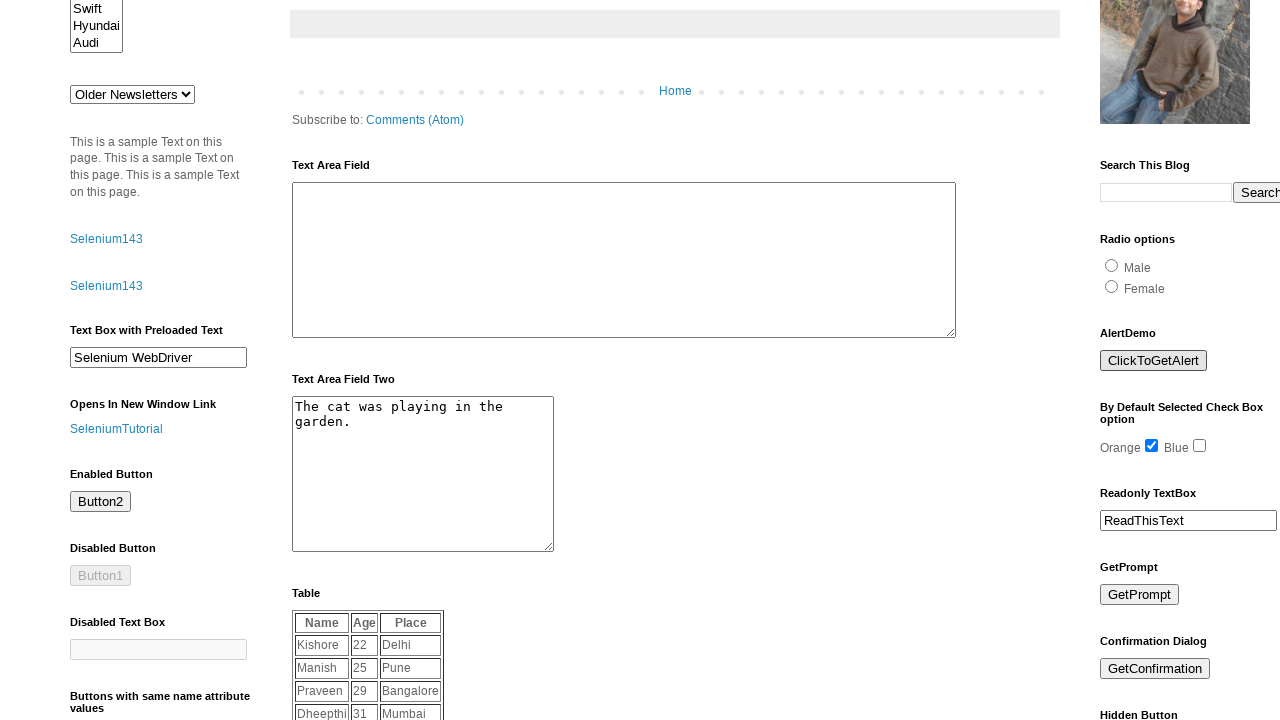